Tests the Greencart e-commerce flow by searching for a vegetable, adding items to cart, proceeding to checkout, and verifying the selected items appear on the checkout page.

Starting URL: https://rahulshettyacademy.com/seleniumPractise/#/

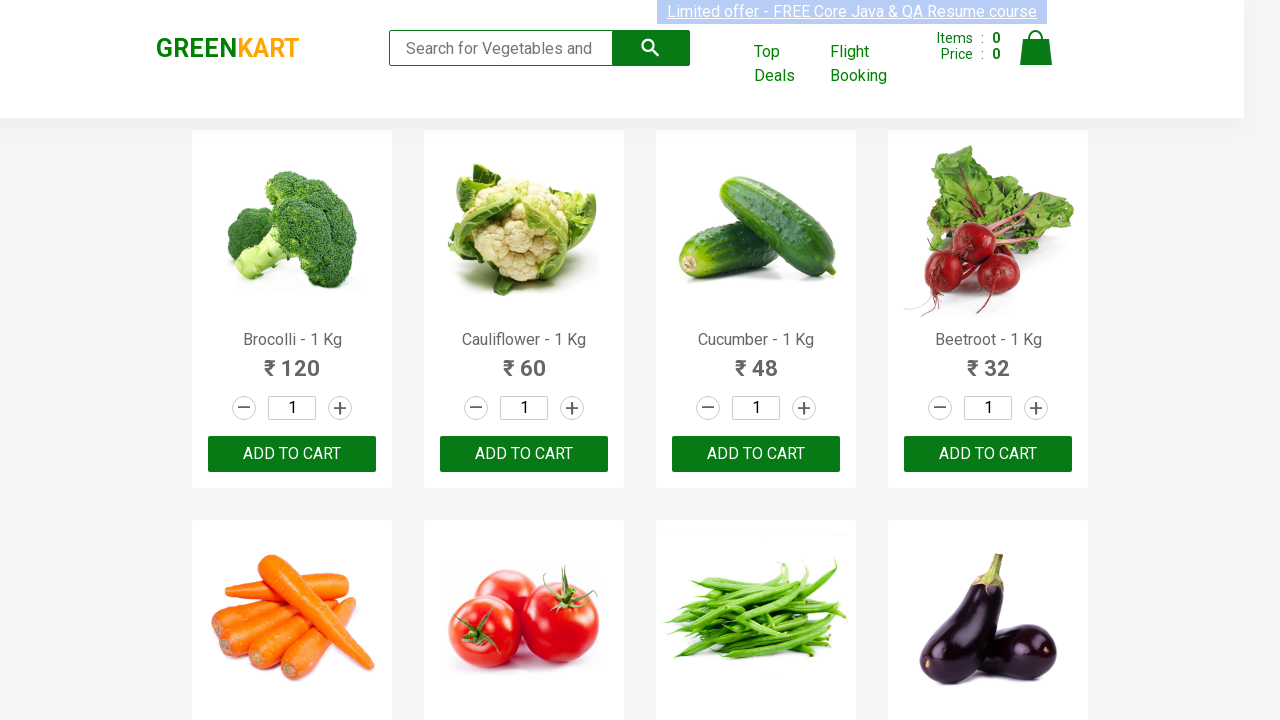

Filled search field with 'Tomato' on input[type='search']
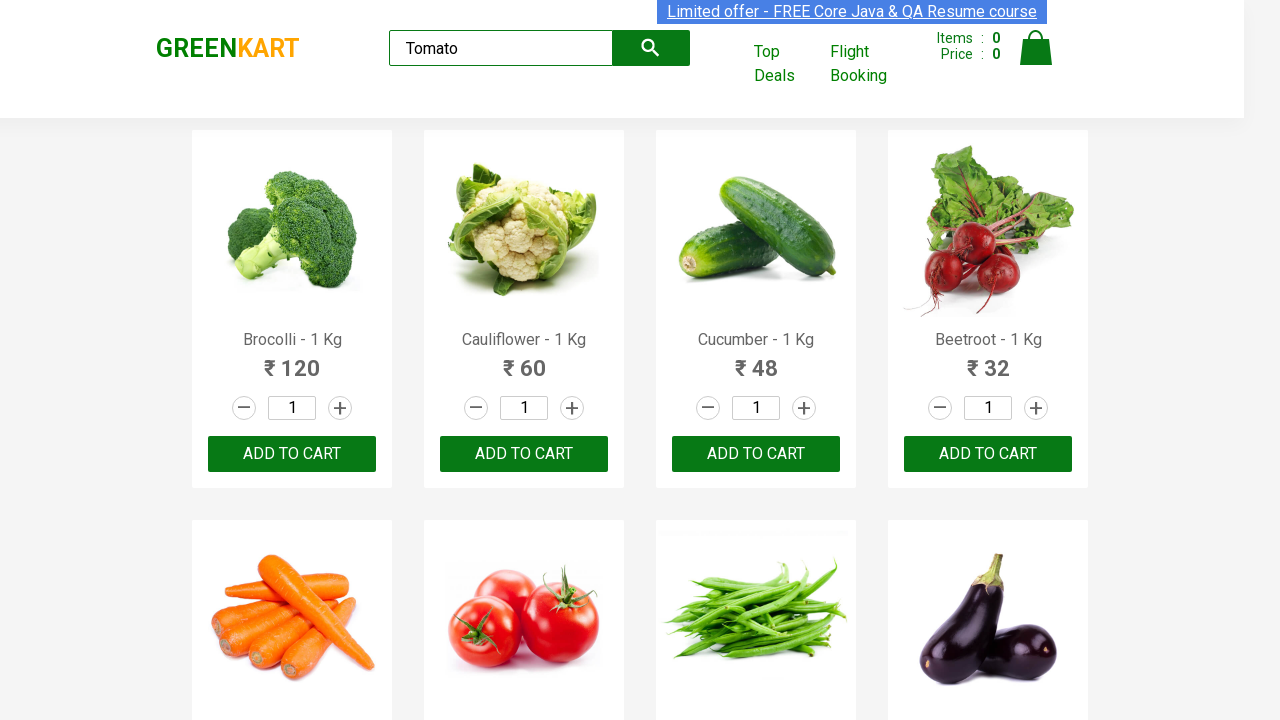

Waited 3 seconds for search results to load
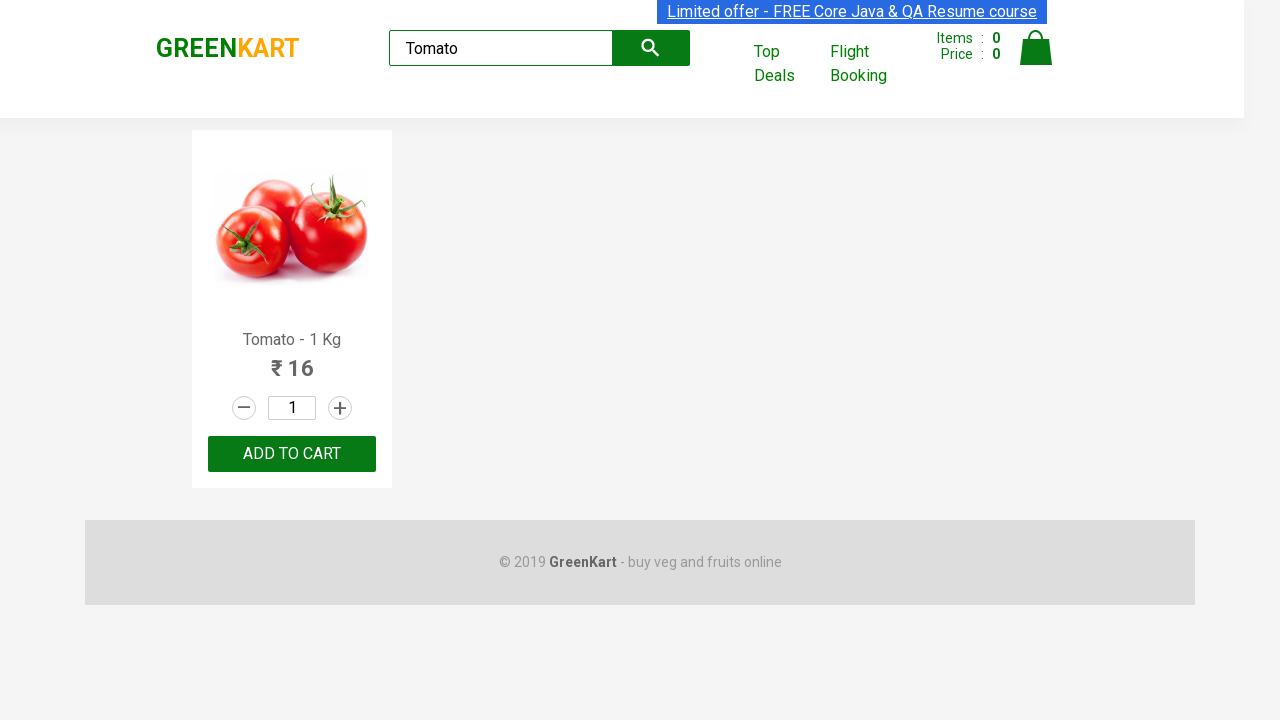

Located product name element
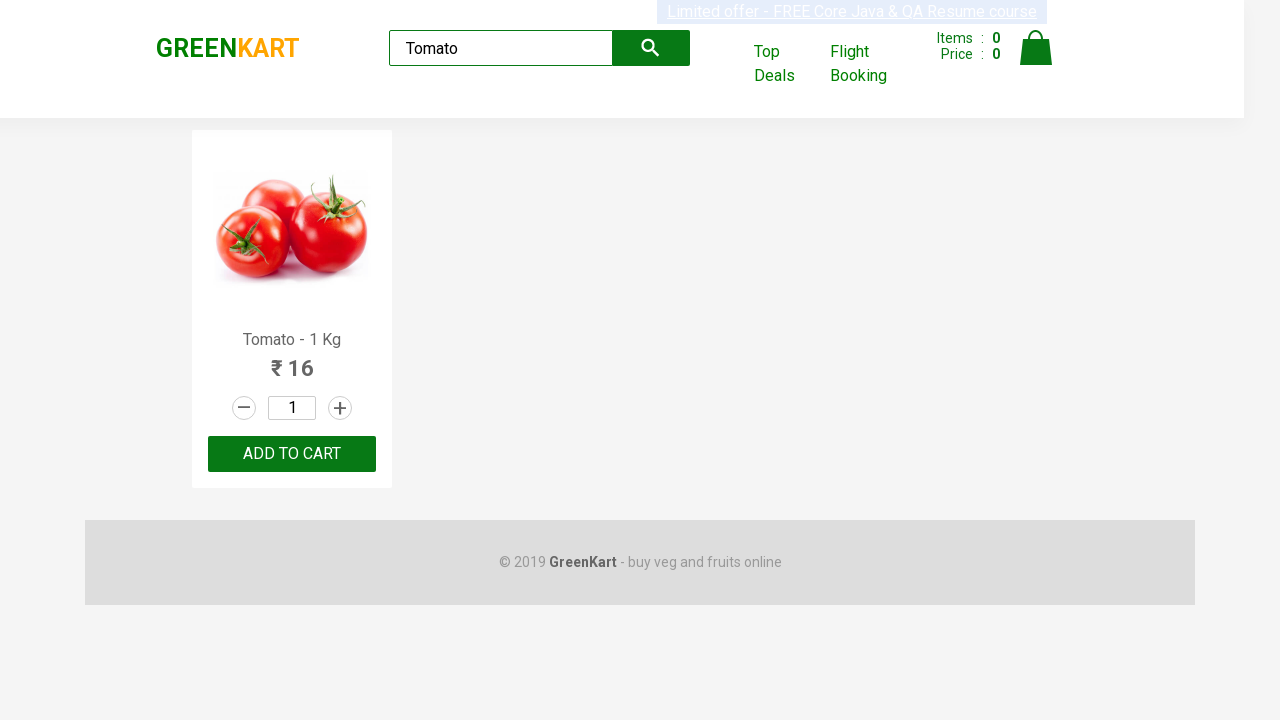

Waited for product name selector to appear
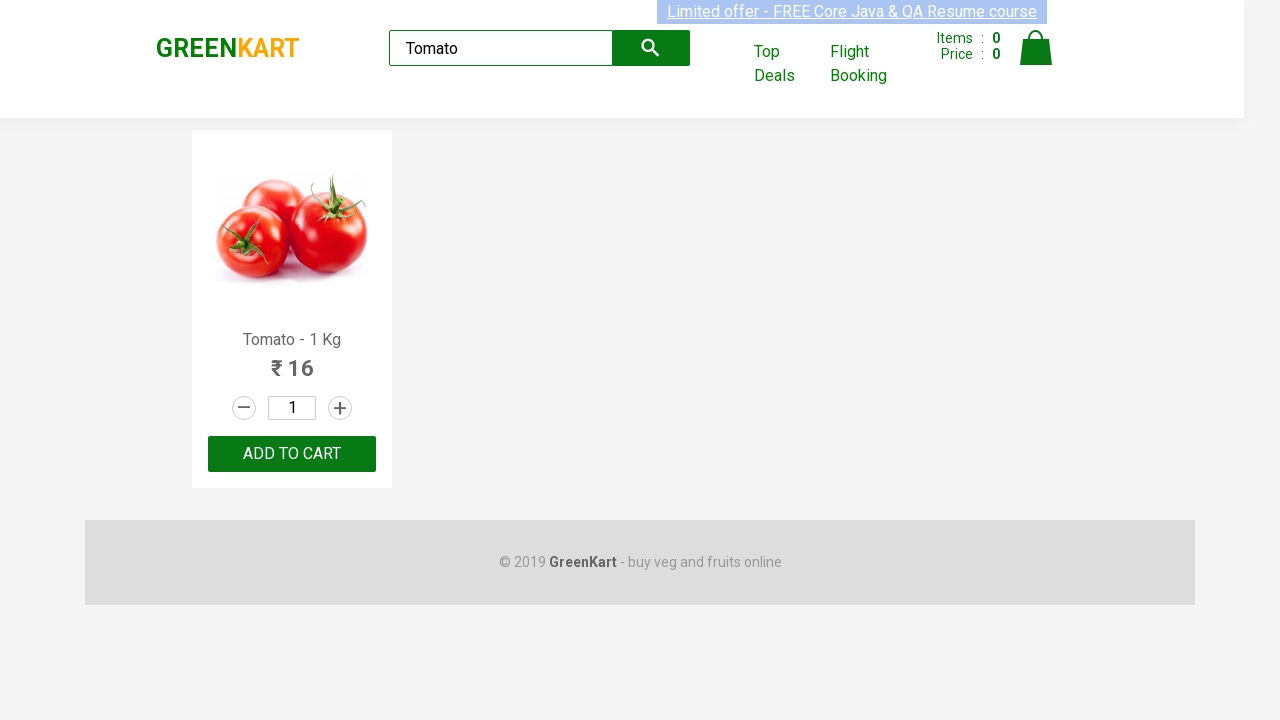

Clicked increment button to increase quantity at (340, 408) on a.increment
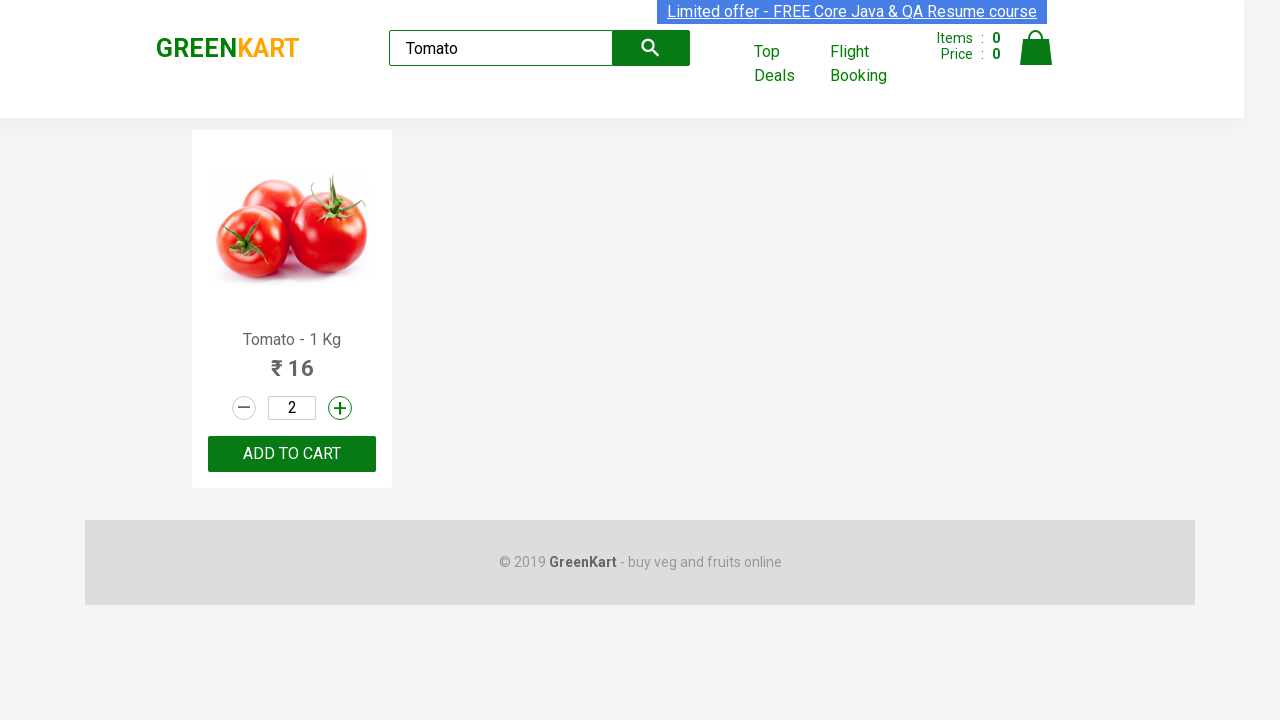

Clicked 'ADD TO CART' button at (292, 454) on button:has-text('ADD TO CART')
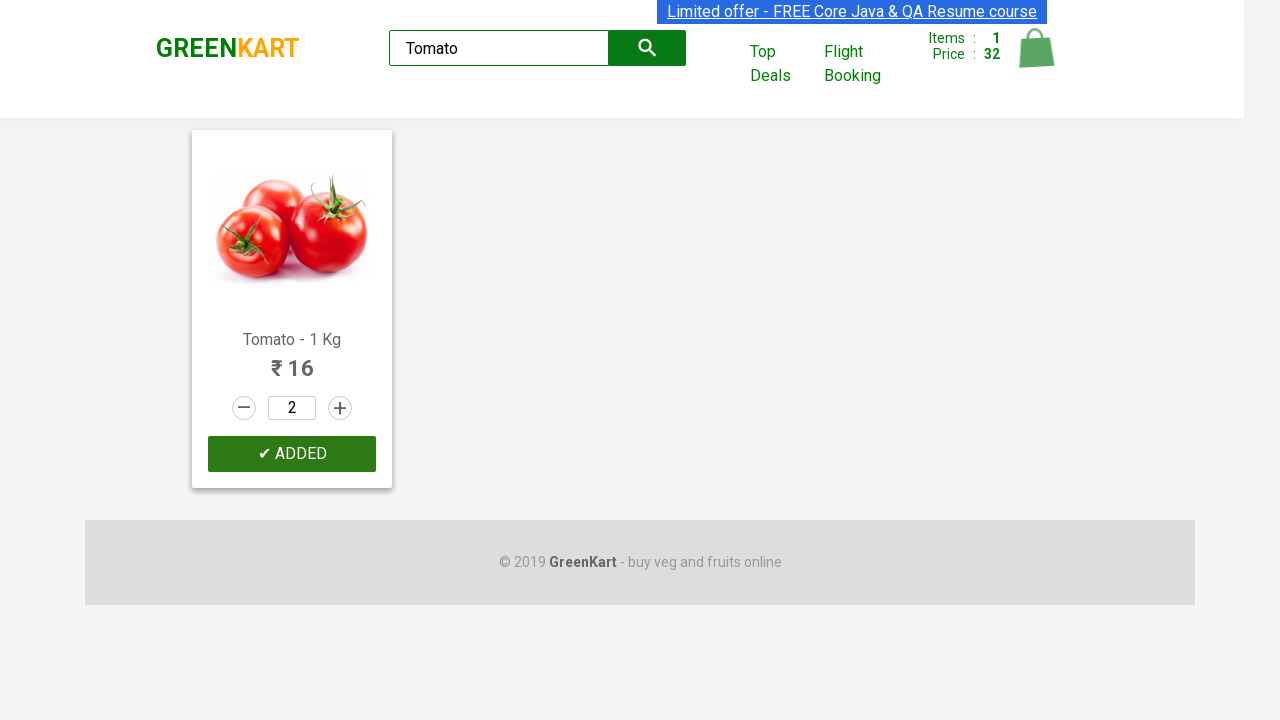

Waited 2 seconds for cart to update
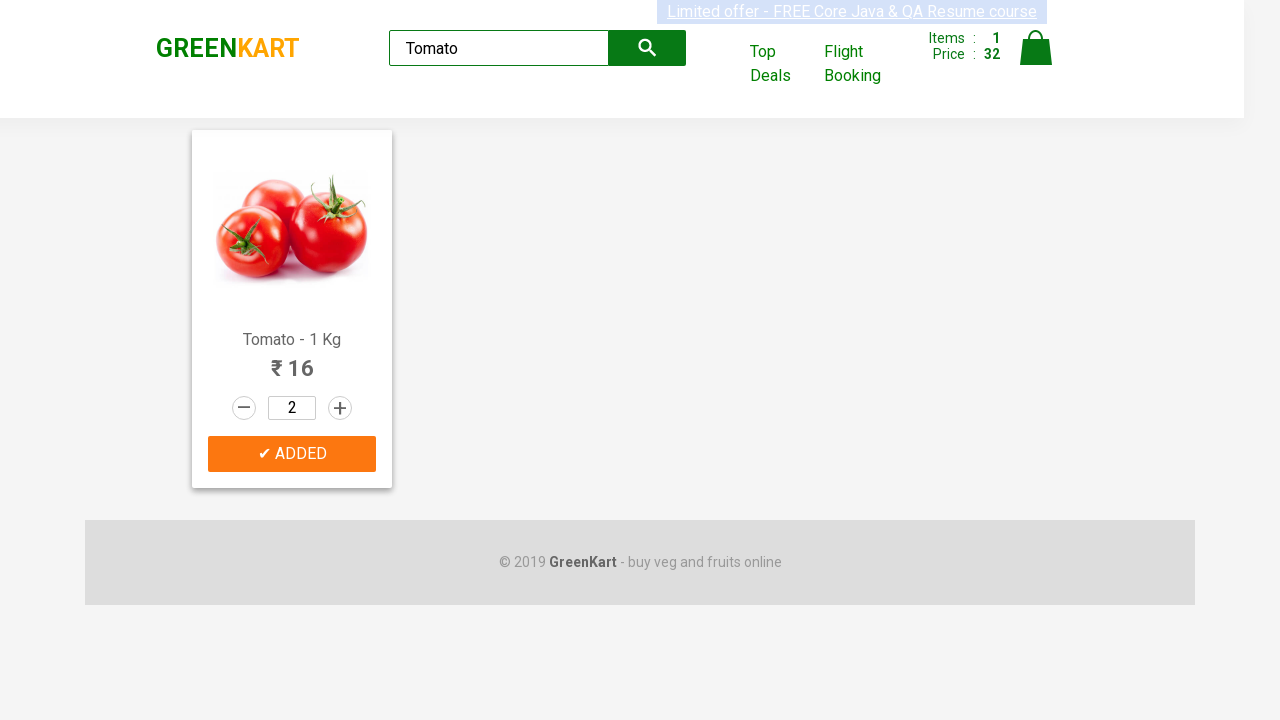

Clicked cart icon to view cart at (1036, 48) on a.cart-icon img
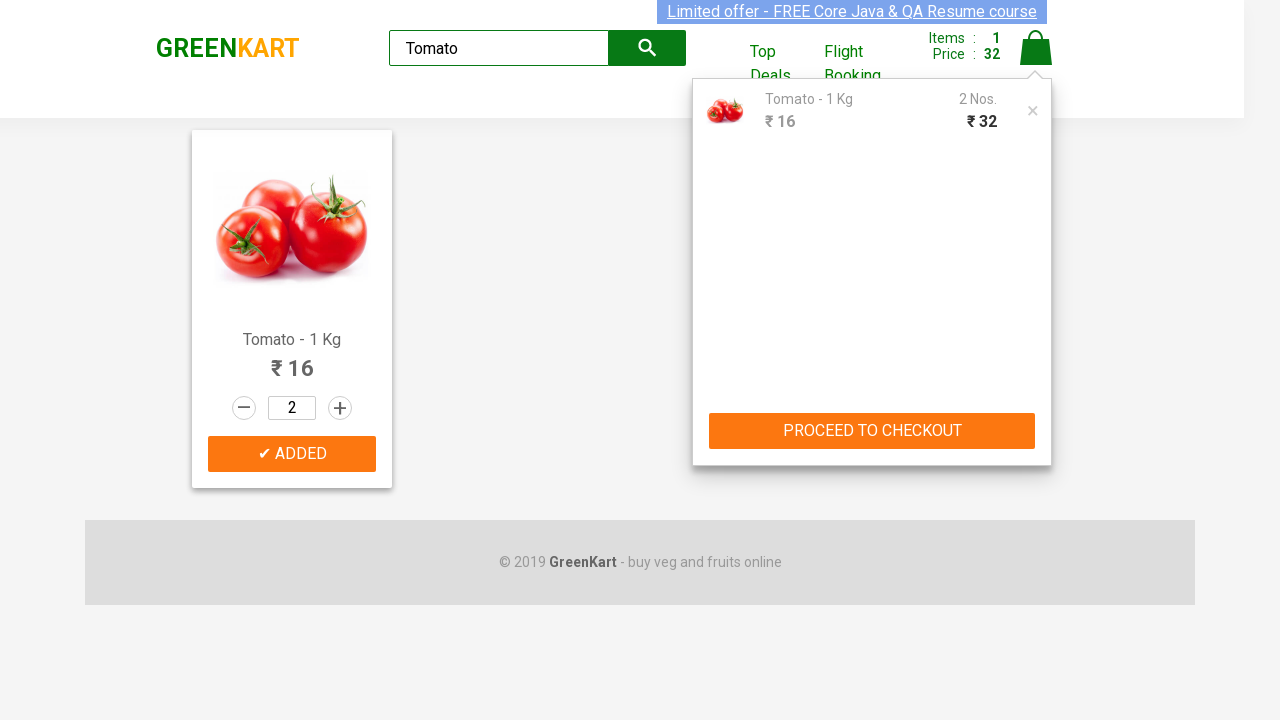

Clicked 'PROCEED TO CHECKOUT' button at (872, 431) on button:has-text('PROCEED TO CHECKOUT')
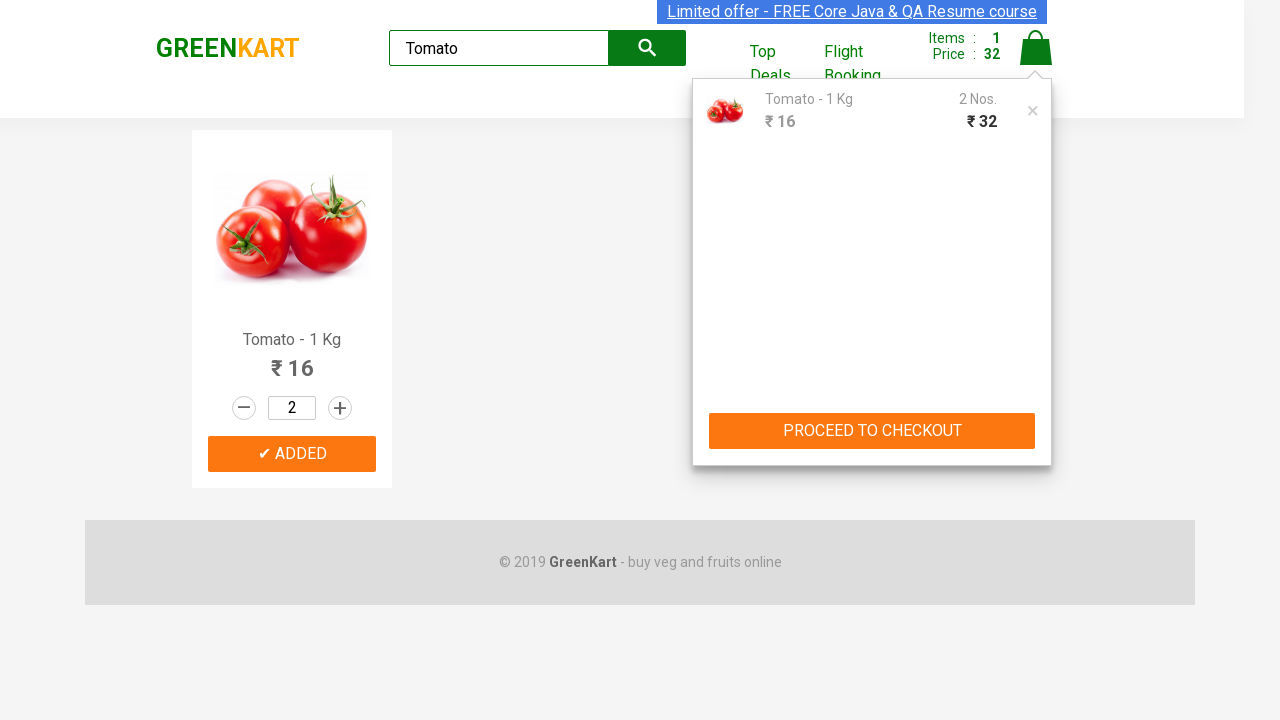

Verified selected item appears on checkout page
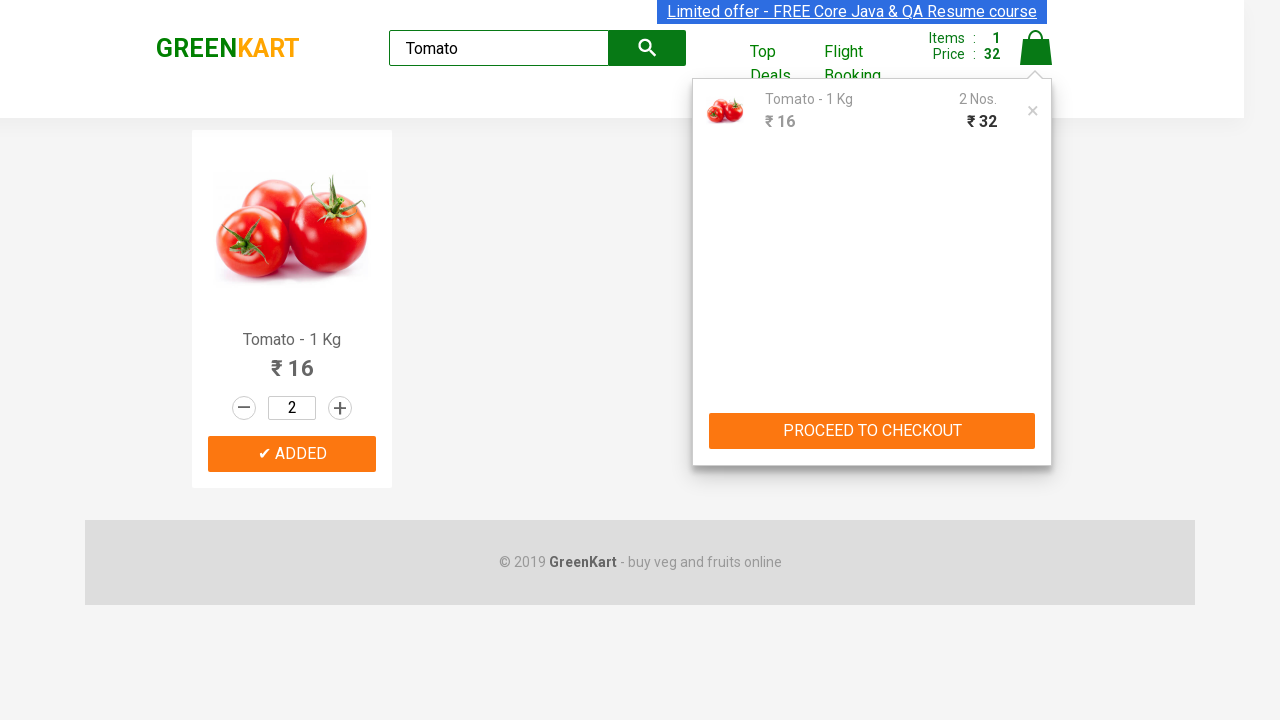

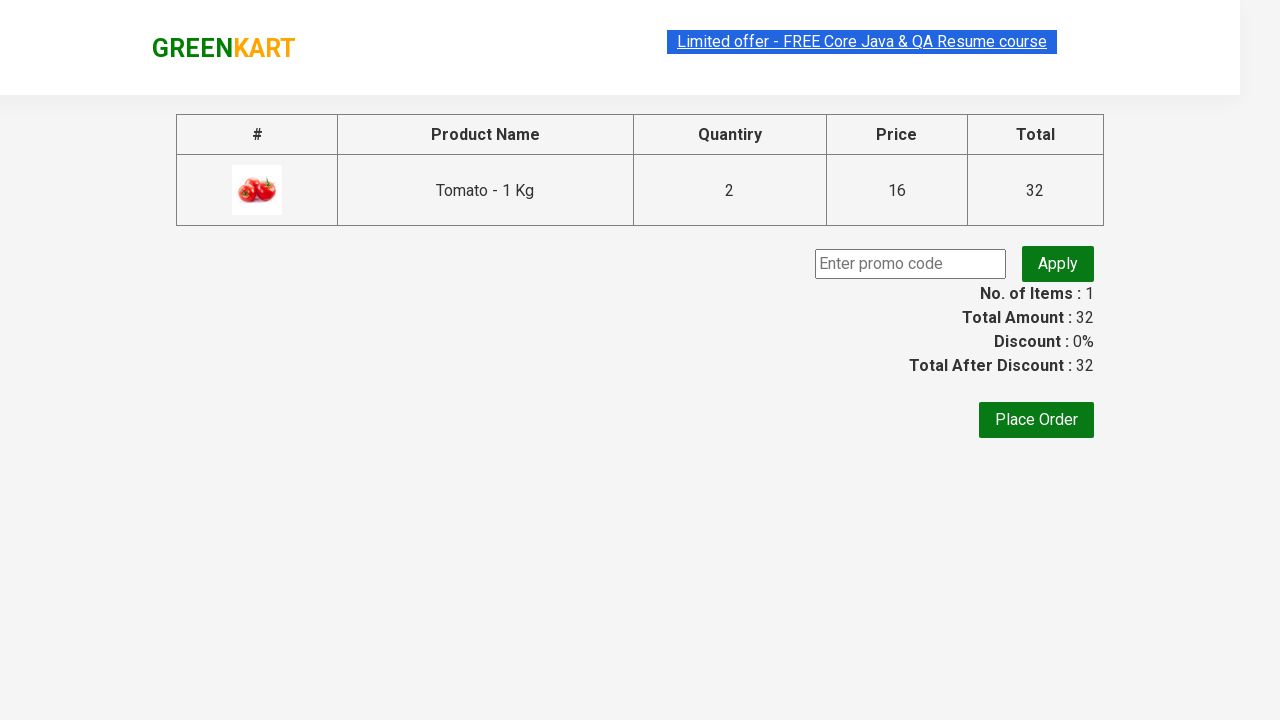